Tests iframe navigation by switching to nested iframes and filling a text input field within the inner iframe

Starting URL: http://demo.automationtesting.in/Frames.html

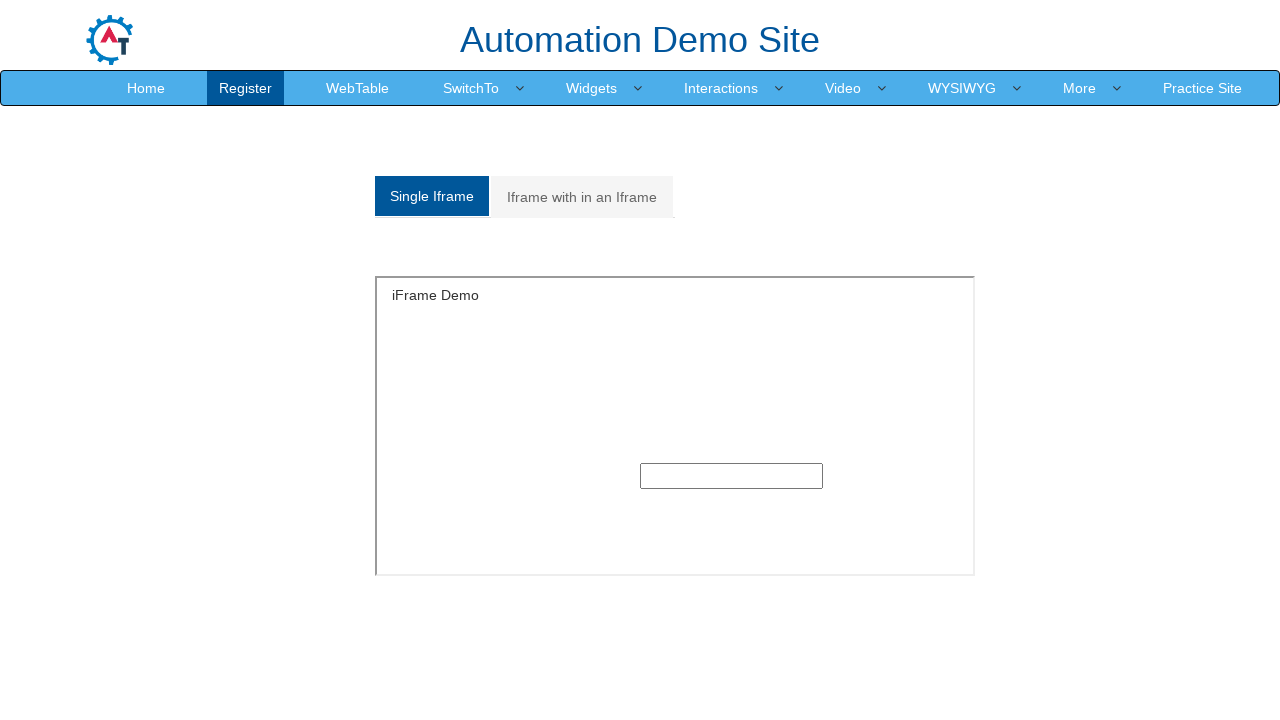

Clicked on 'Iframe with in an Iframe' tab at (582, 197) on a:has-text('Iframe with in an Iframe')
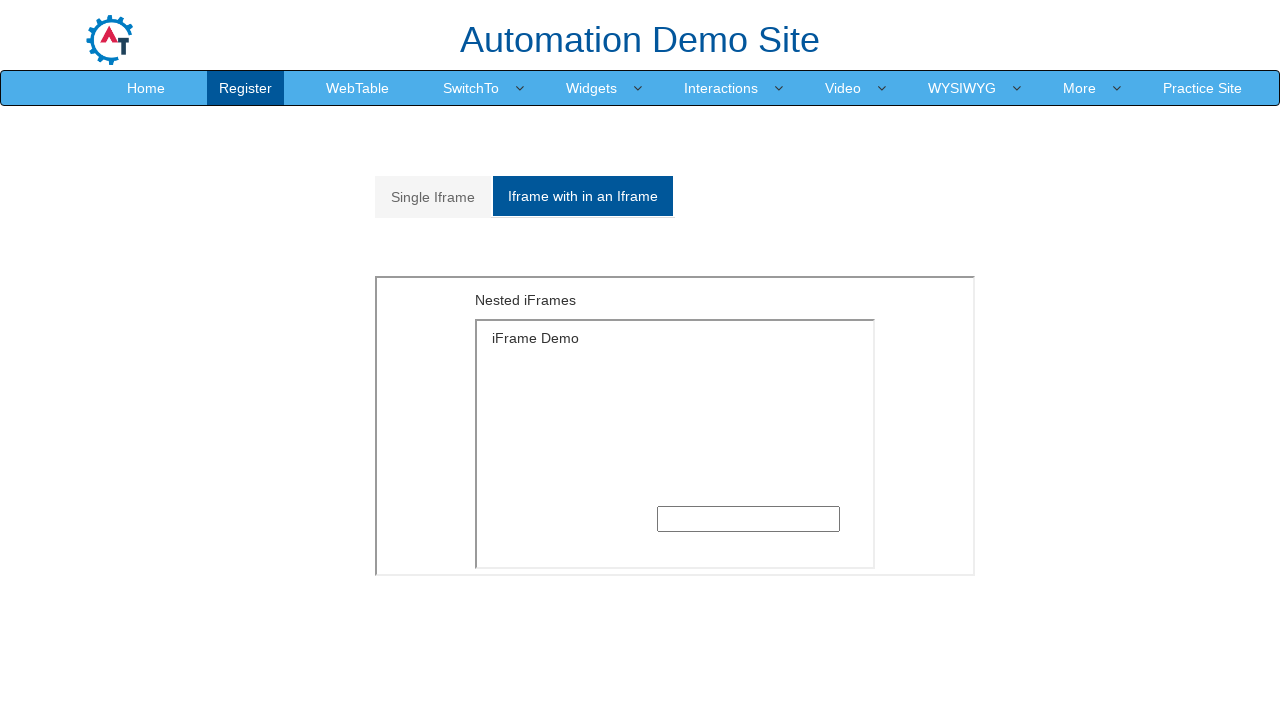

Switched to outer iframe at index 1
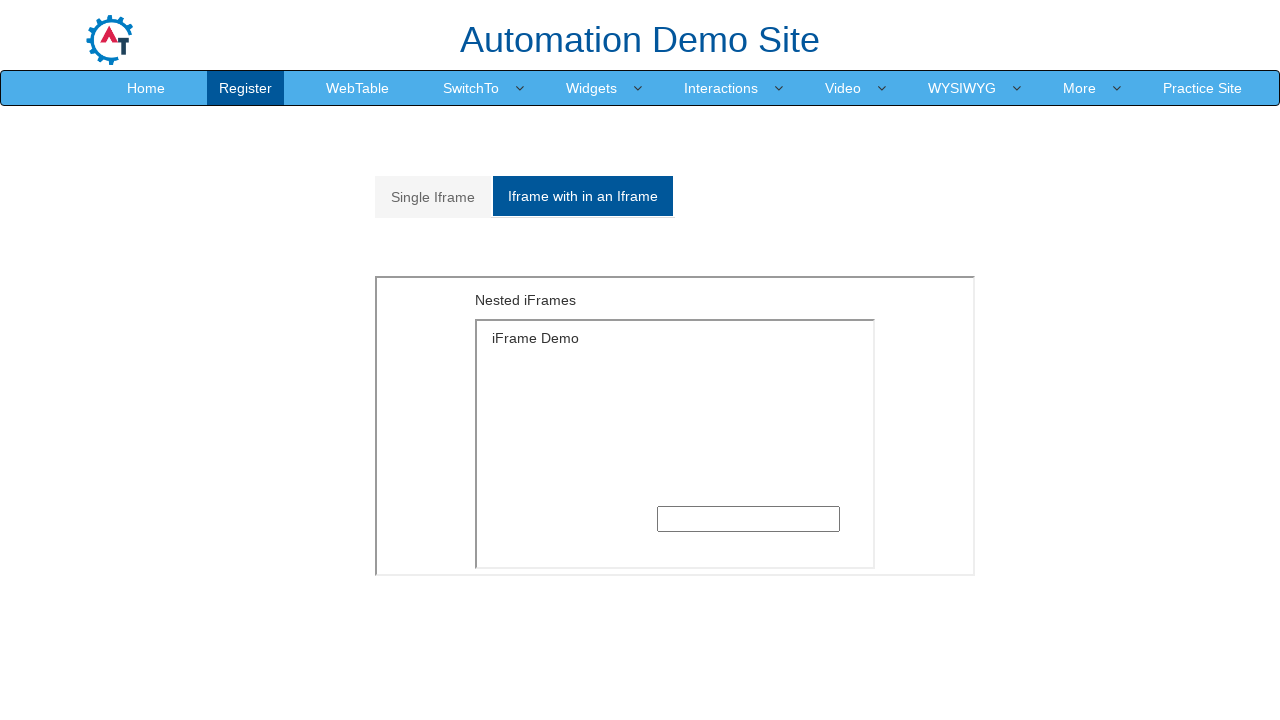

Switched to inner iframe at index 0 within outer frame
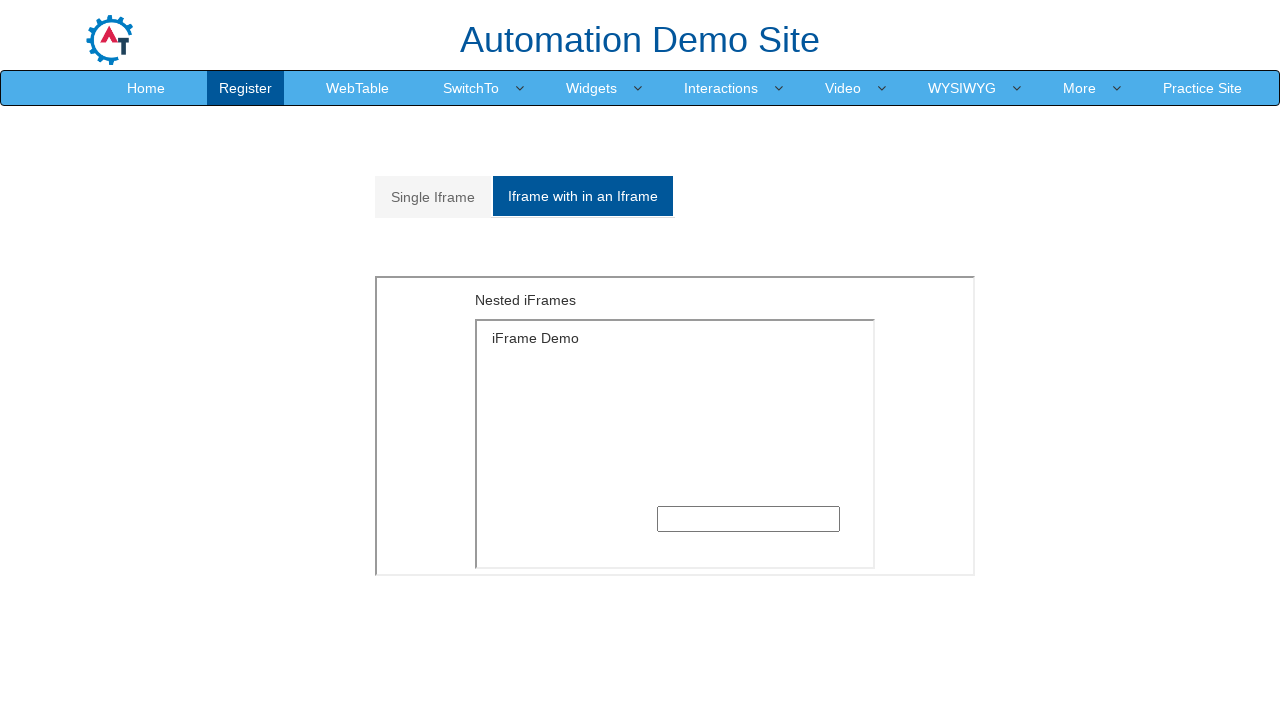

Filled text input field in inner iframe with 'Success' on iframe >> nth=1 >> internal:control=enter-frame >> iframe >> nth=0 >> internal:c
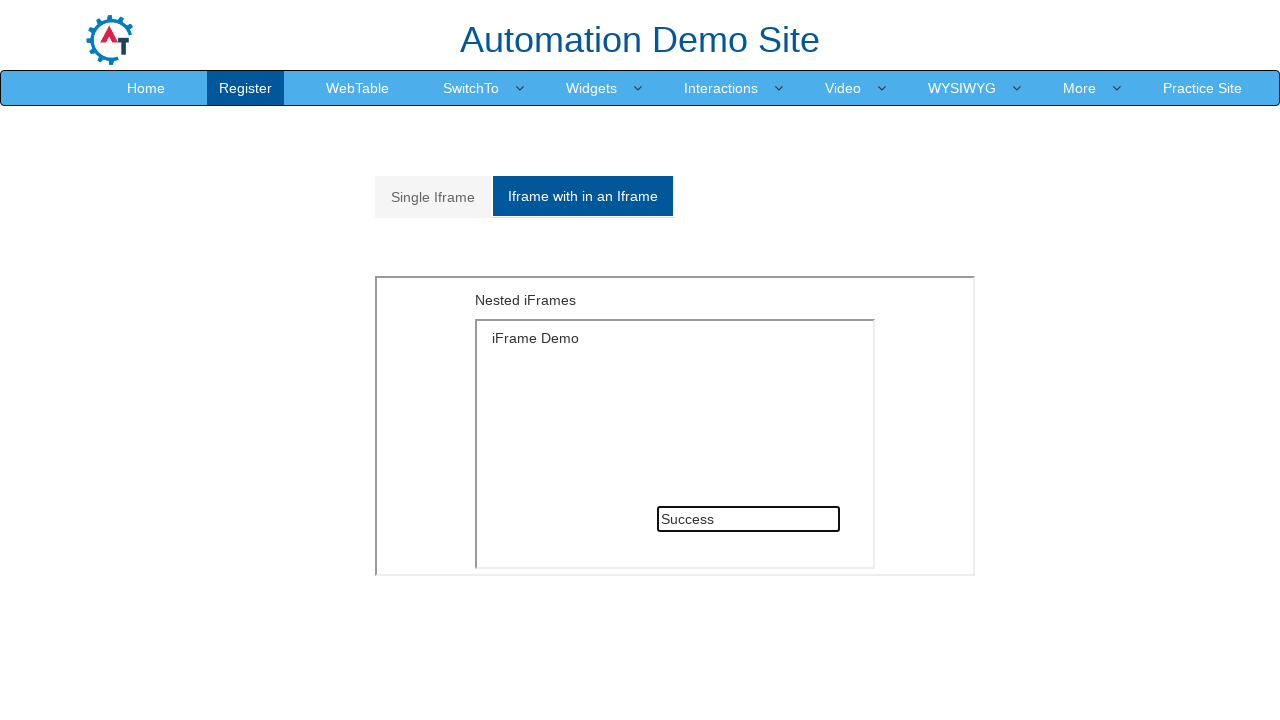

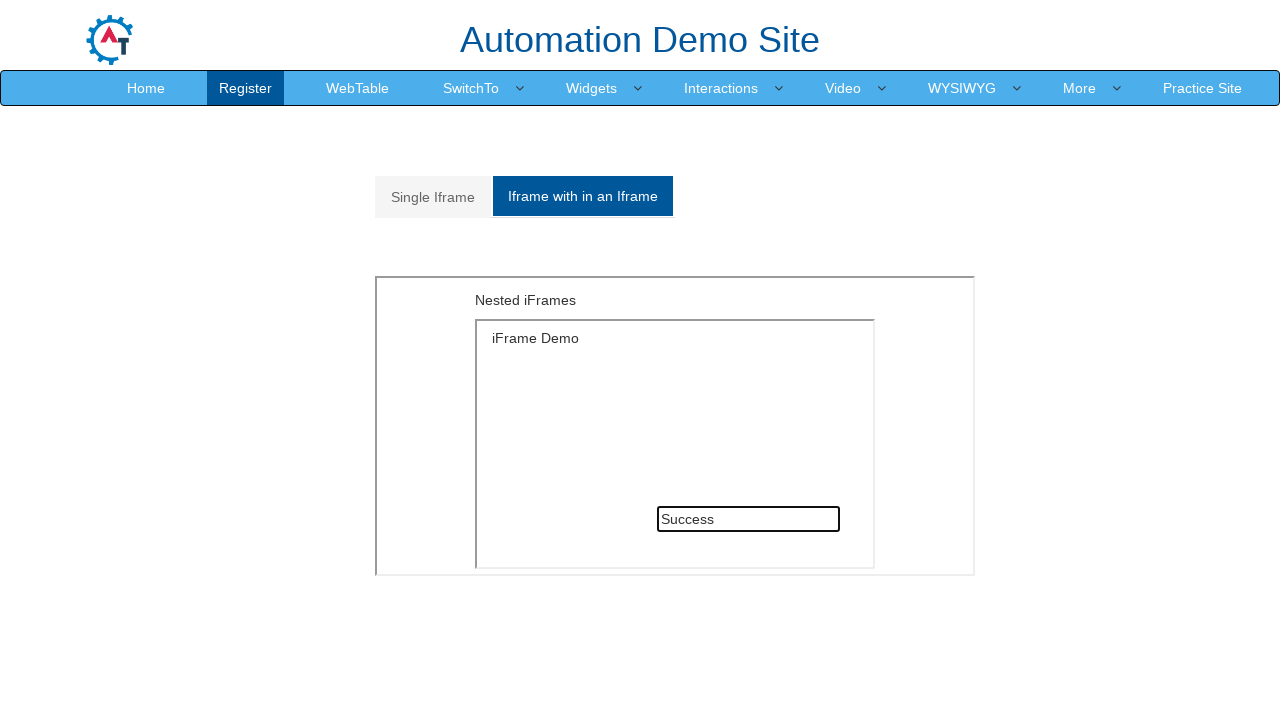